Tests clearing the complete state of all items by toggling the mark all checkbox

Starting URL: https://demo.playwright.dev/todomvc

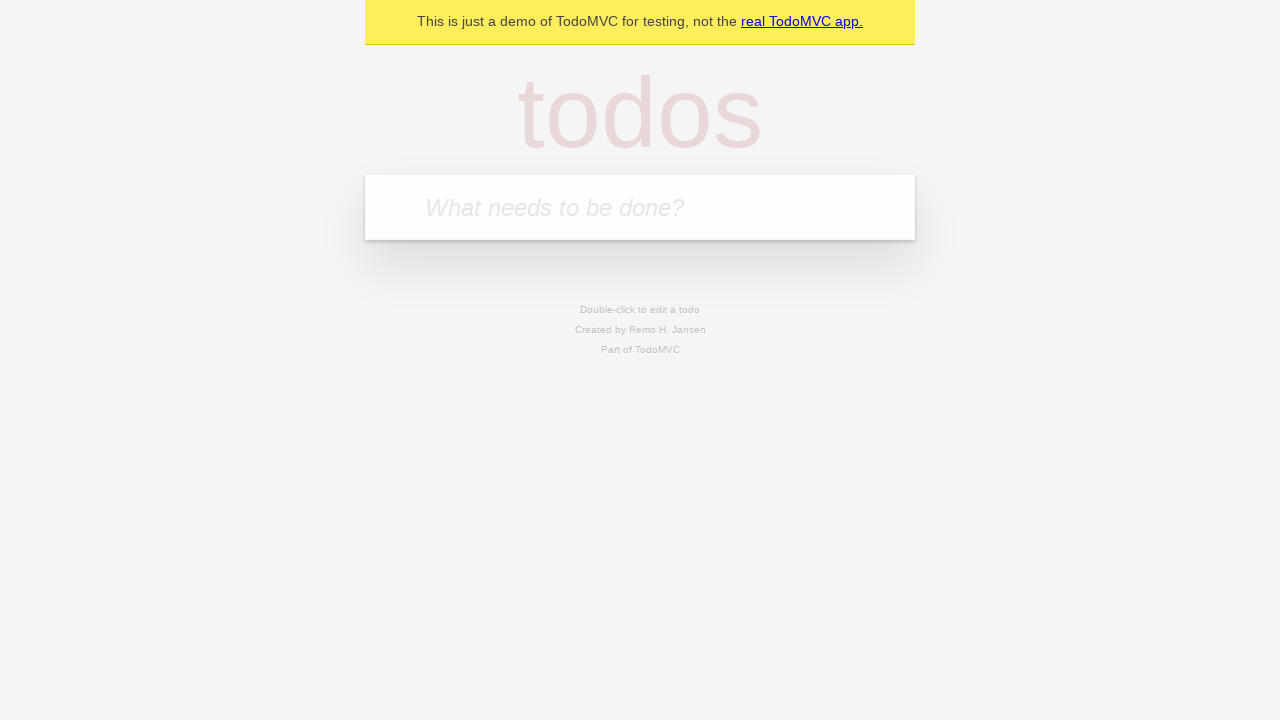

Filled first todo input with 'buy some cheese' on internal:attr=[placeholder="What needs to be done?"i]
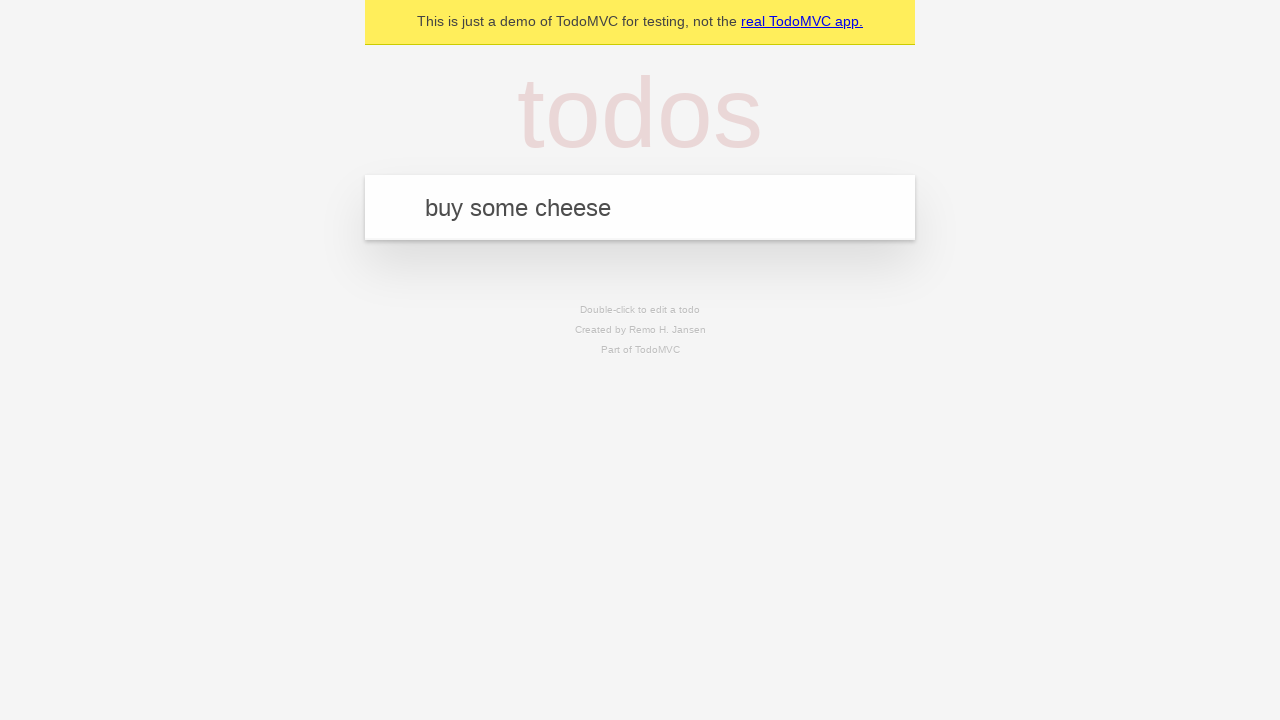

Pressed Enter to add first todo on internal:attr=[placeholder="What needs to be done?"i]
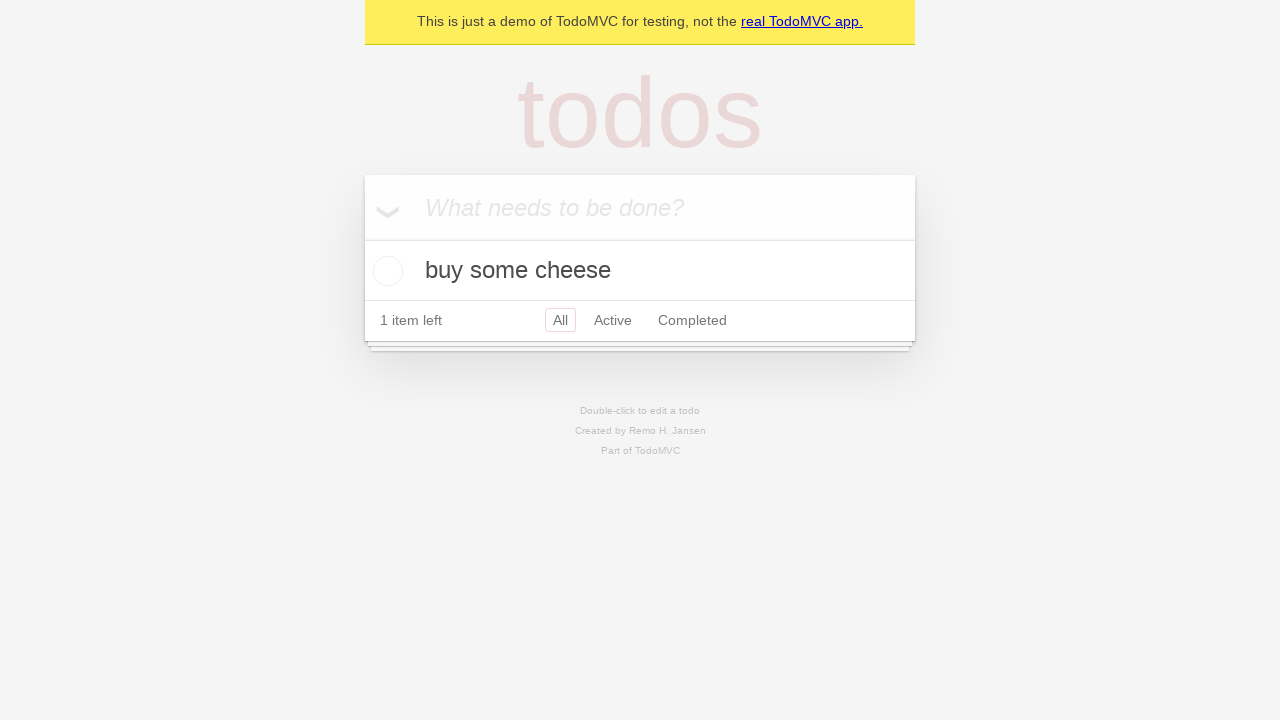

Filled second todo input with 'feed the cat' on internal:attr=[placeholder="What needs to be done?"i]
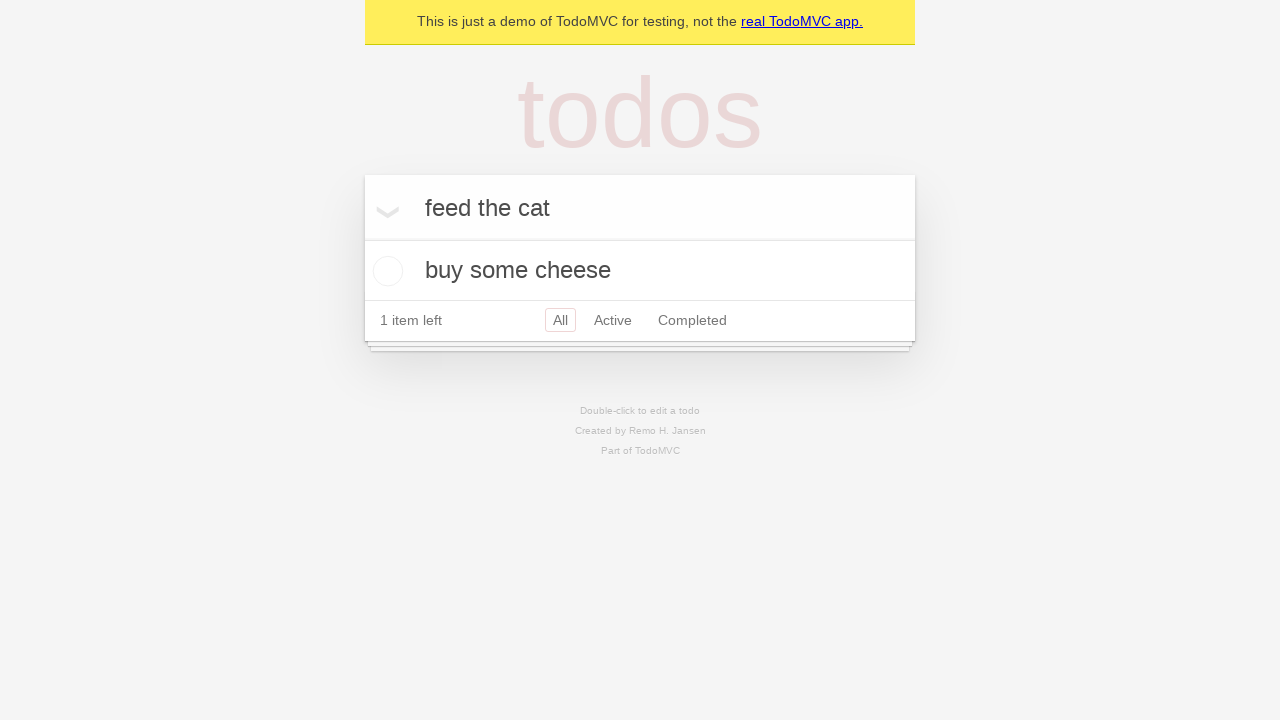

Pressed Enter to add second todo on internal:attr=[placeholder="What needs to be done?"i]
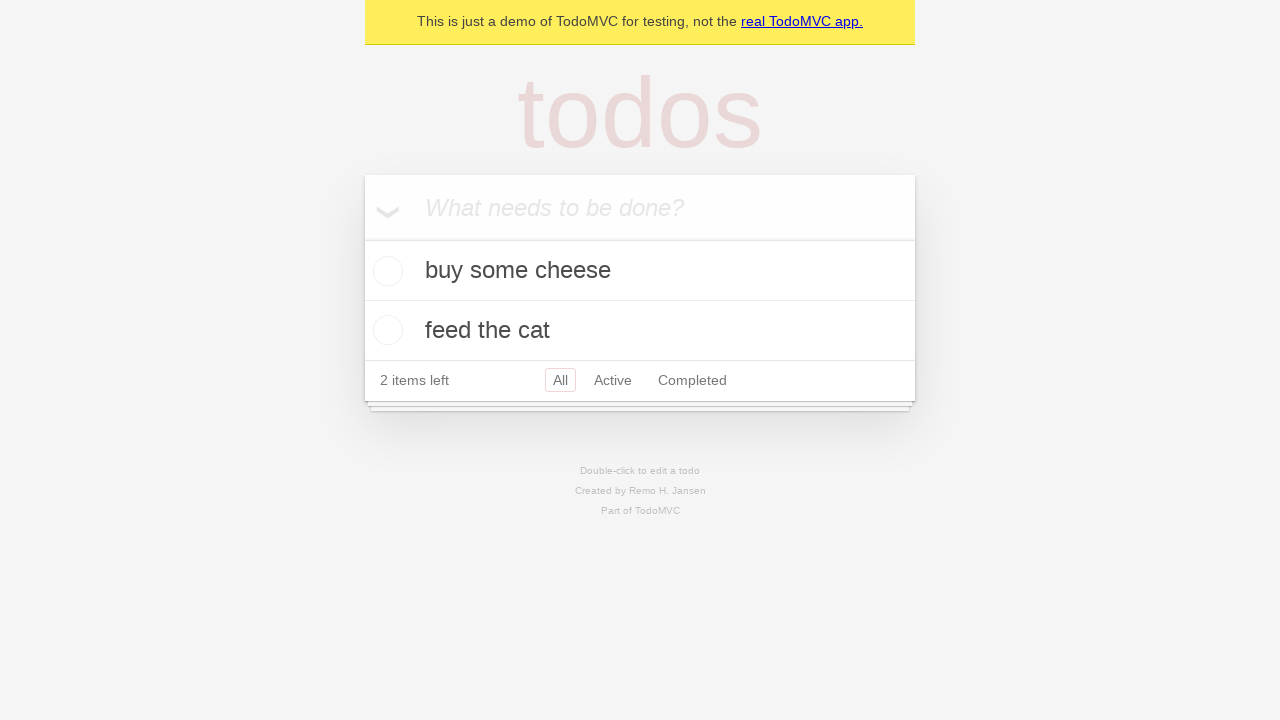

Filled third todo input with 'book a doctors appointment' on internal:attr=[placeholder="What needs to be done?"i]
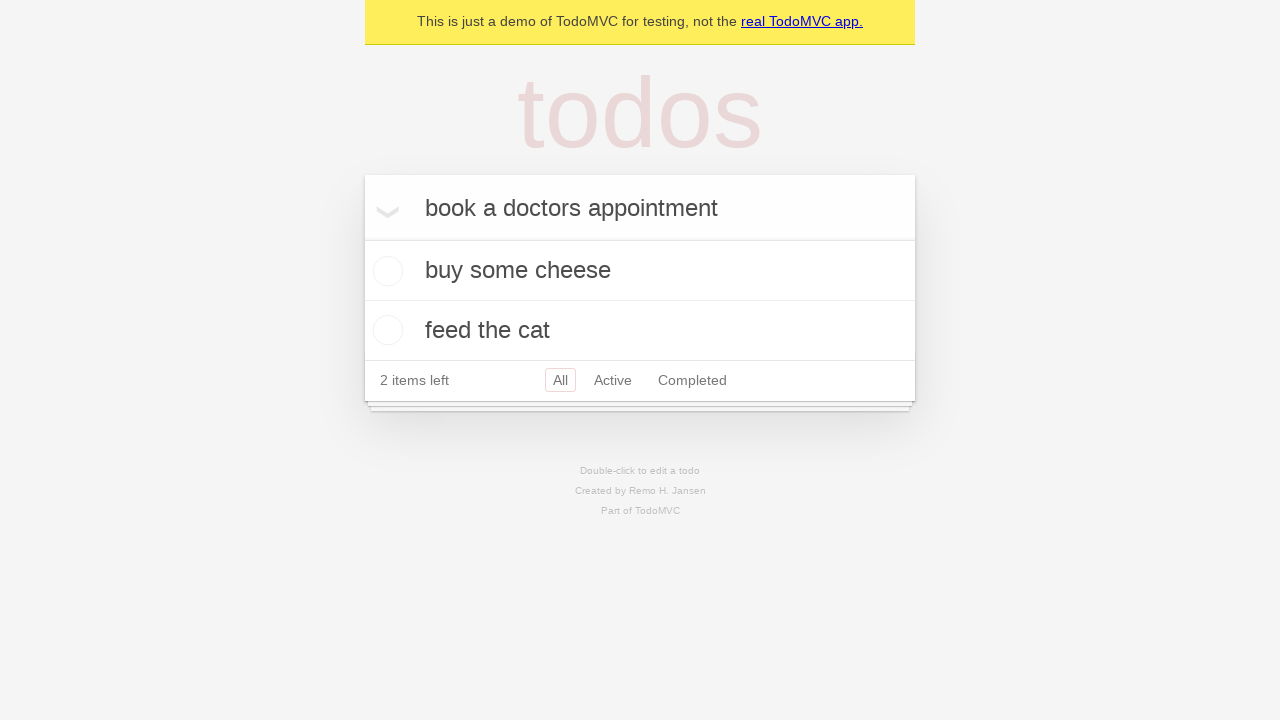

Pressed Enter to add third todo on internal:attr=[placeholder="What needs to be done?"i]
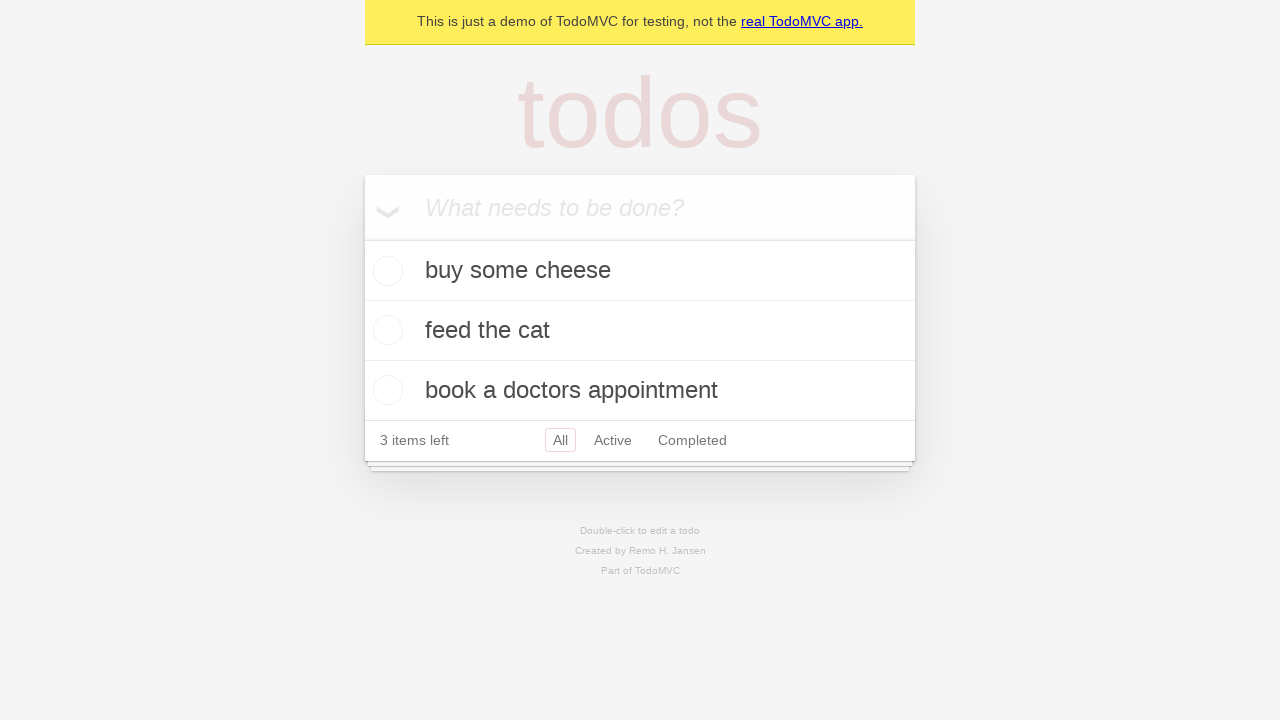

Waited for all three todos to be added to the page
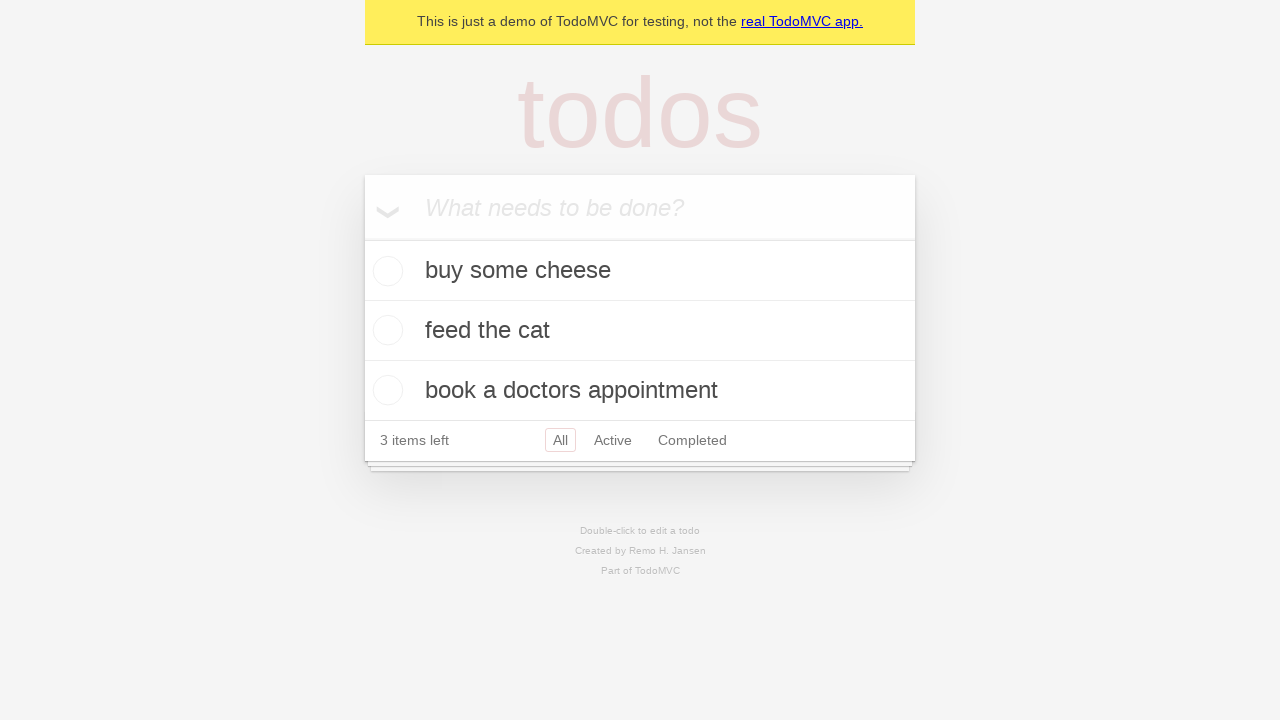

Clicked 'Mark all as complete' checkbox to mark all todos as complete at (362, 238) on internal:label="Mark all as complete"i
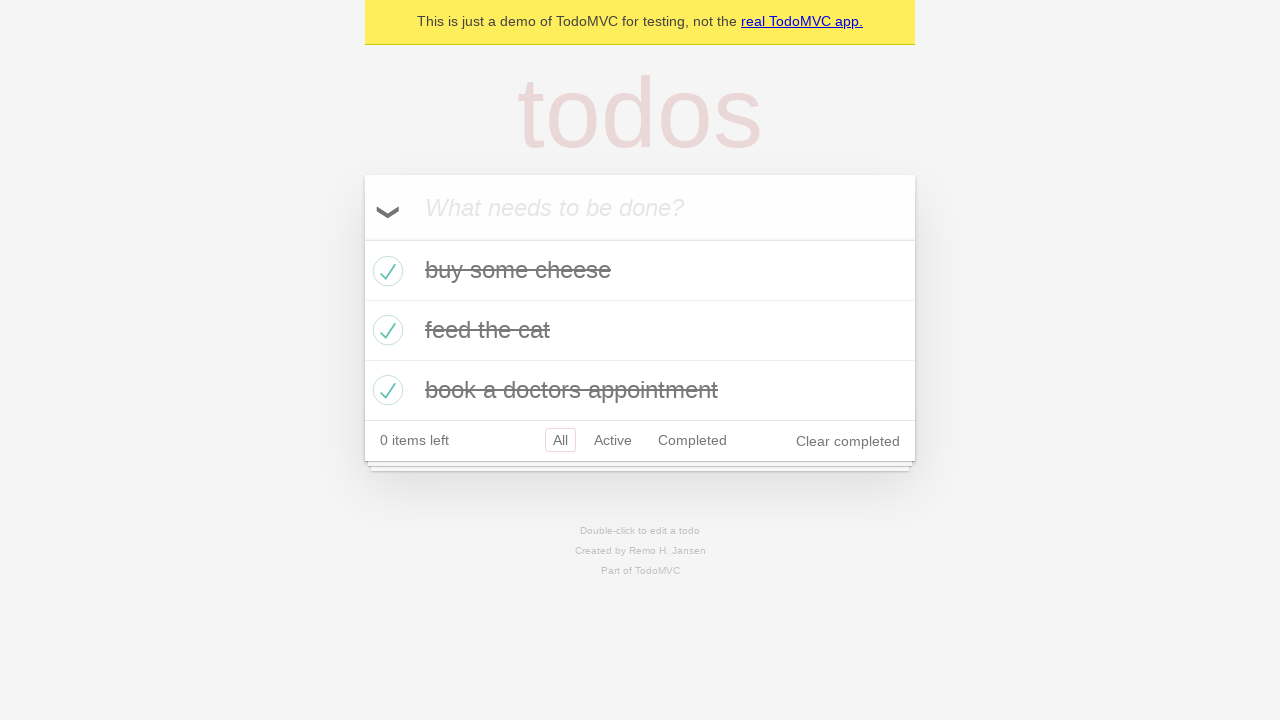

Unchecked 'Mark all as complete' checkbox to clear complete state of all items at (362, 238) on internal:label="Mark all as complete"i
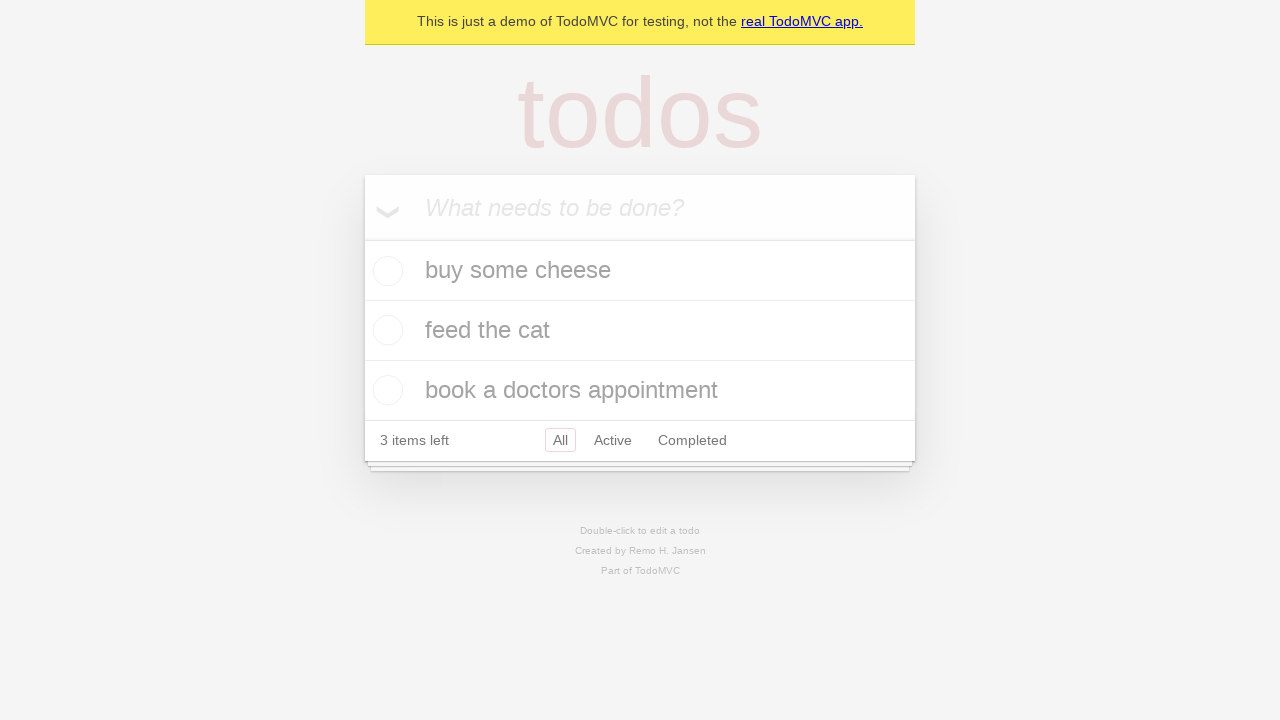

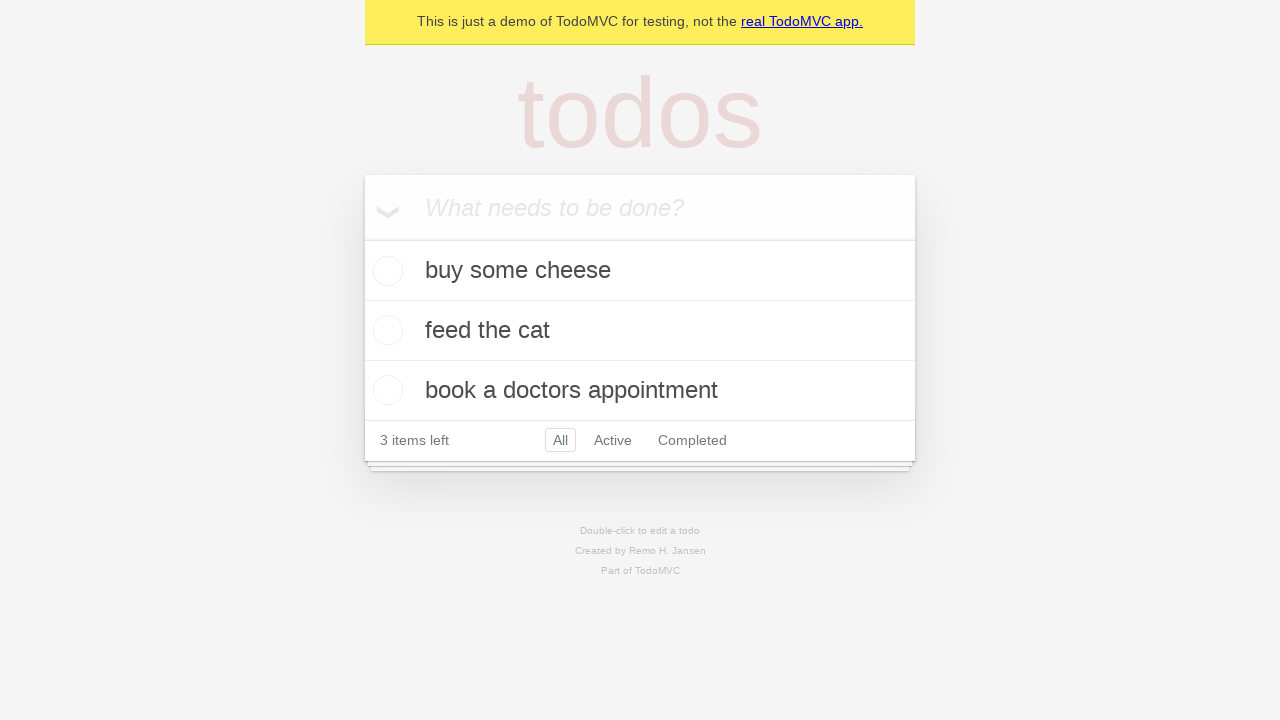